Tests browser window/tab switching functionality by clicking a button that opens a new tab, iterating through all window handles, and switching back to the original window.

Starting URL: https://formy-project.herokuapp.com/switch-window

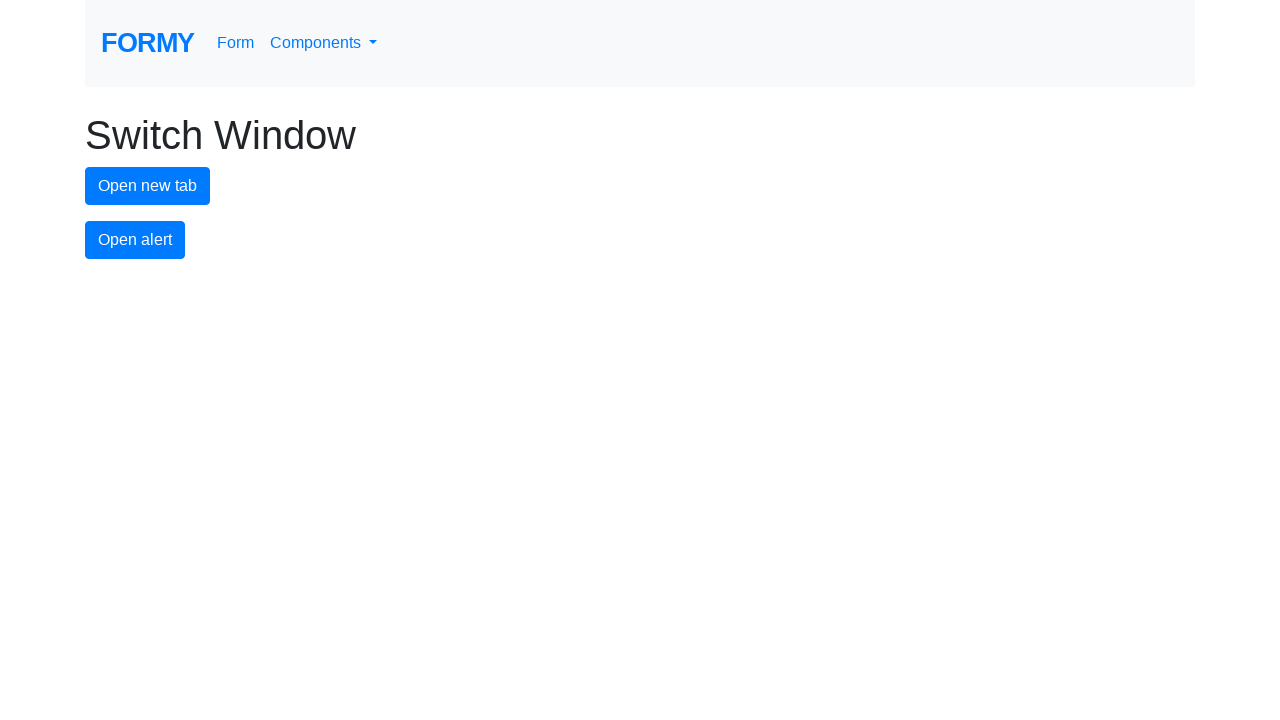

Clicked button to open new tab at (148, 186) on #new-tab-button
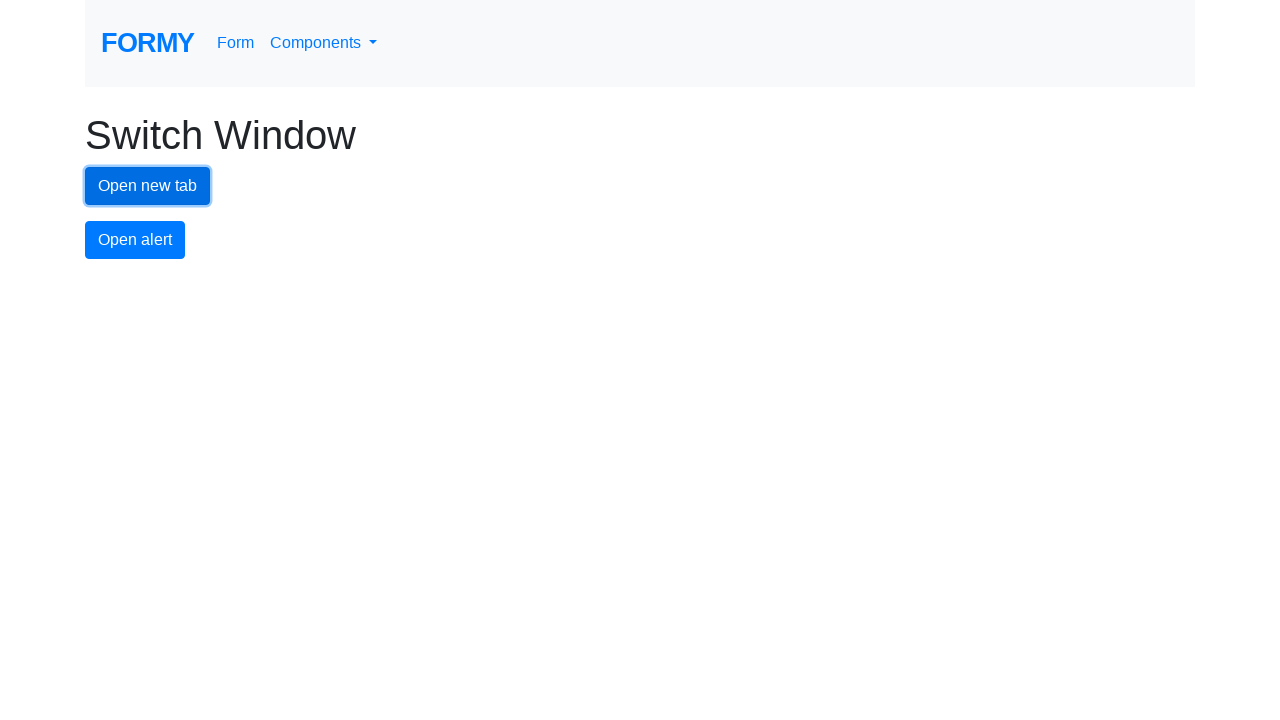

Waited for new tab to open
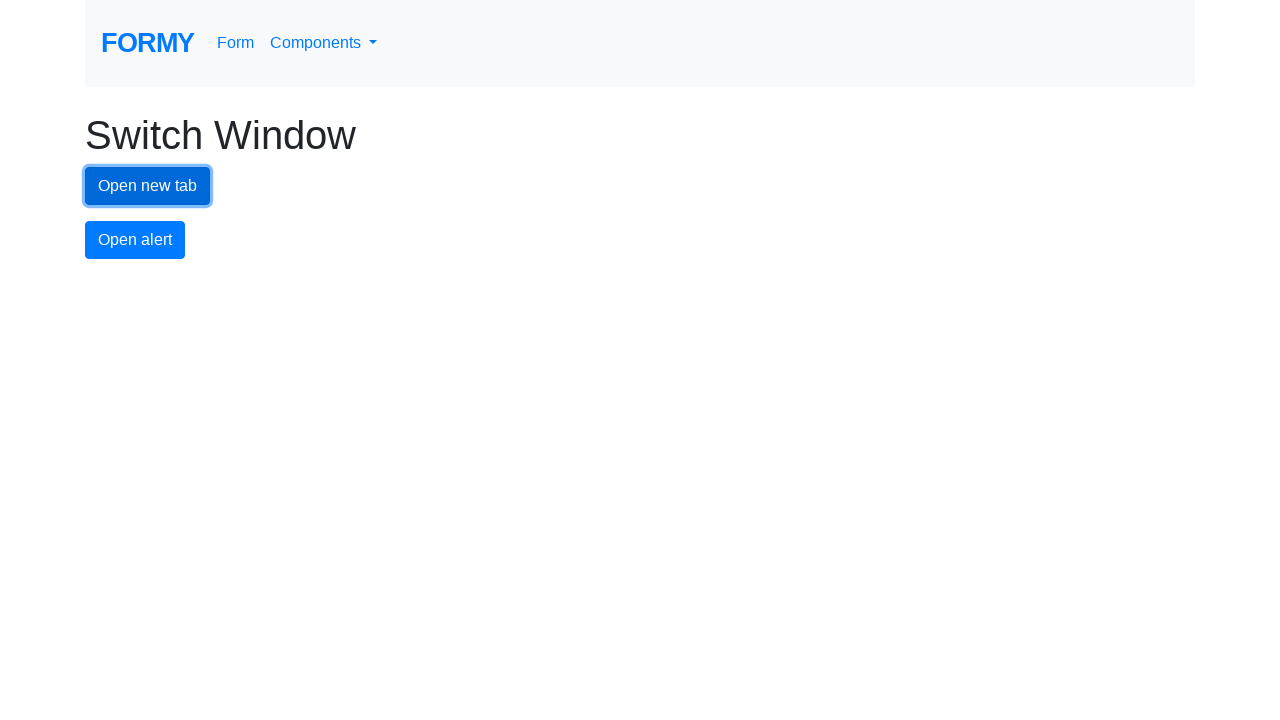

Retrieved all open pages/tabs from context
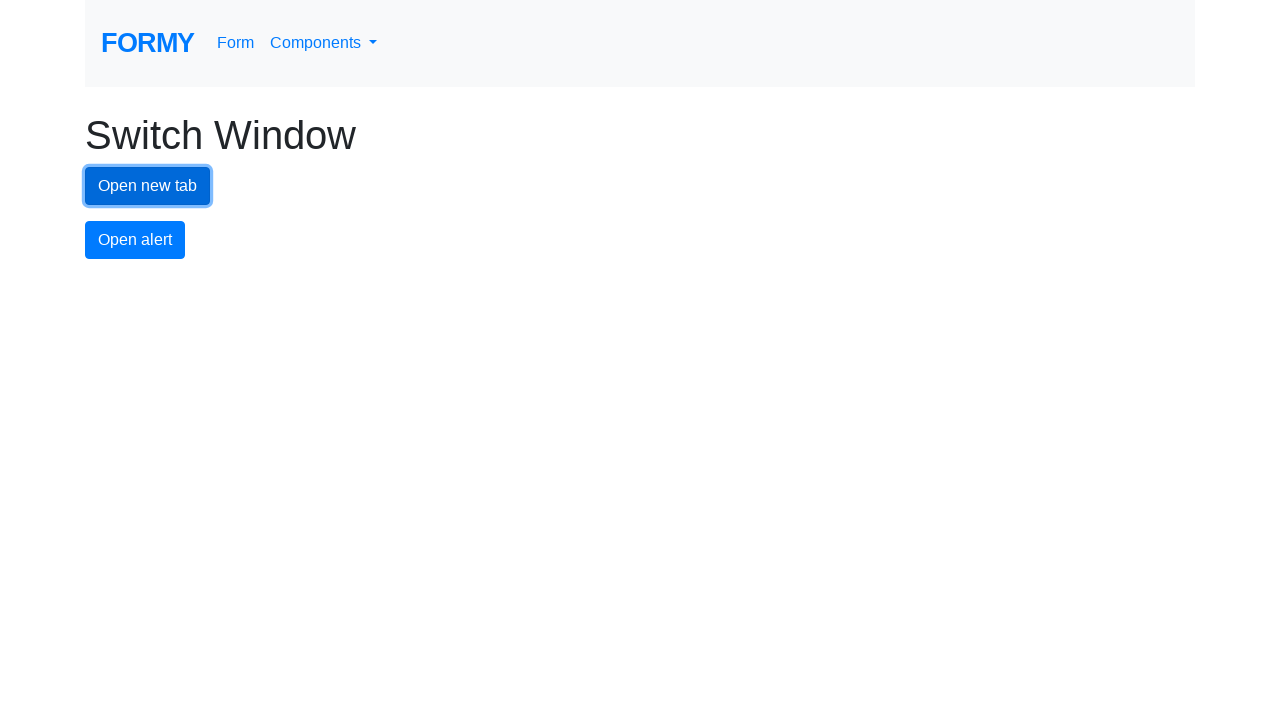

Switched to a page/tab
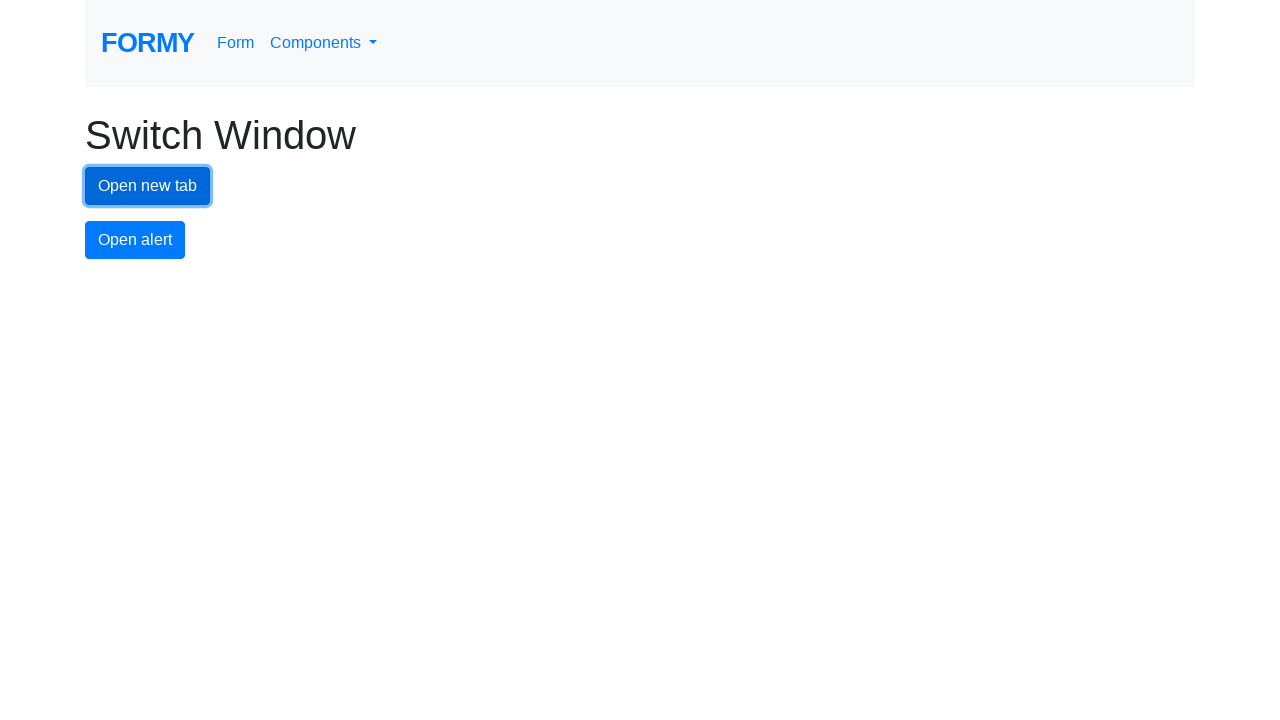

Switched to a page/tab
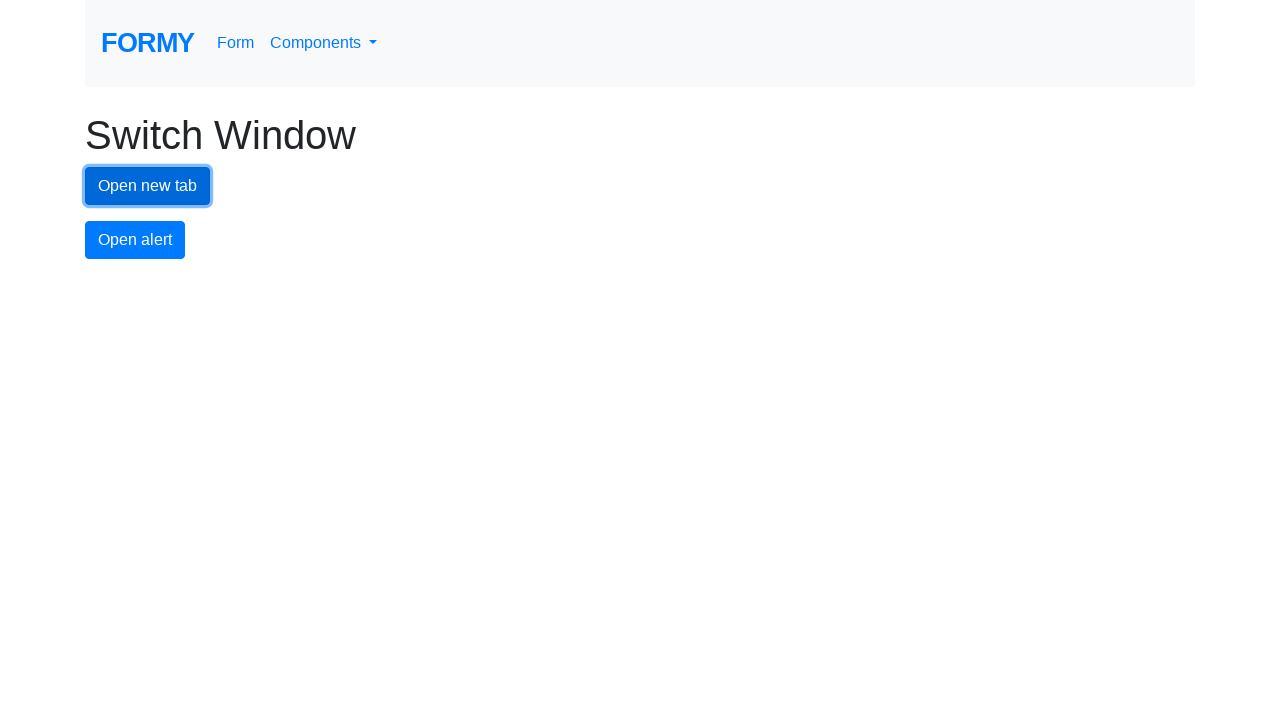

Switched back to original page
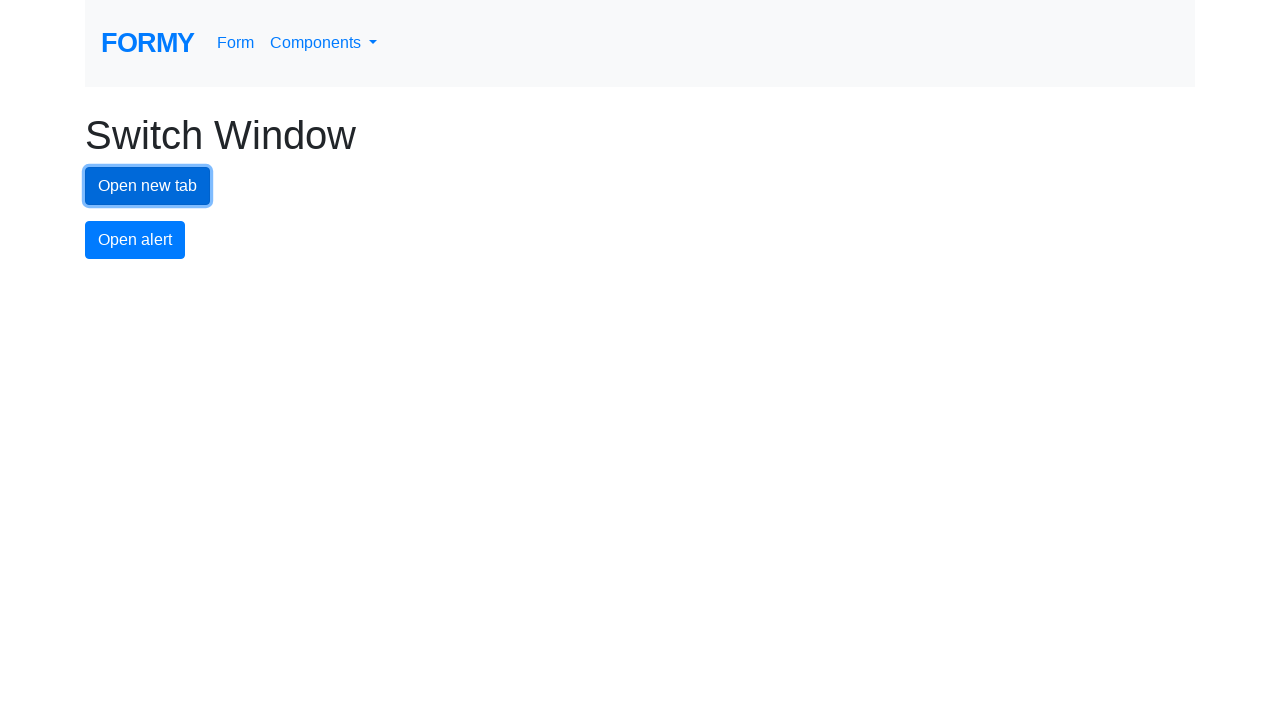

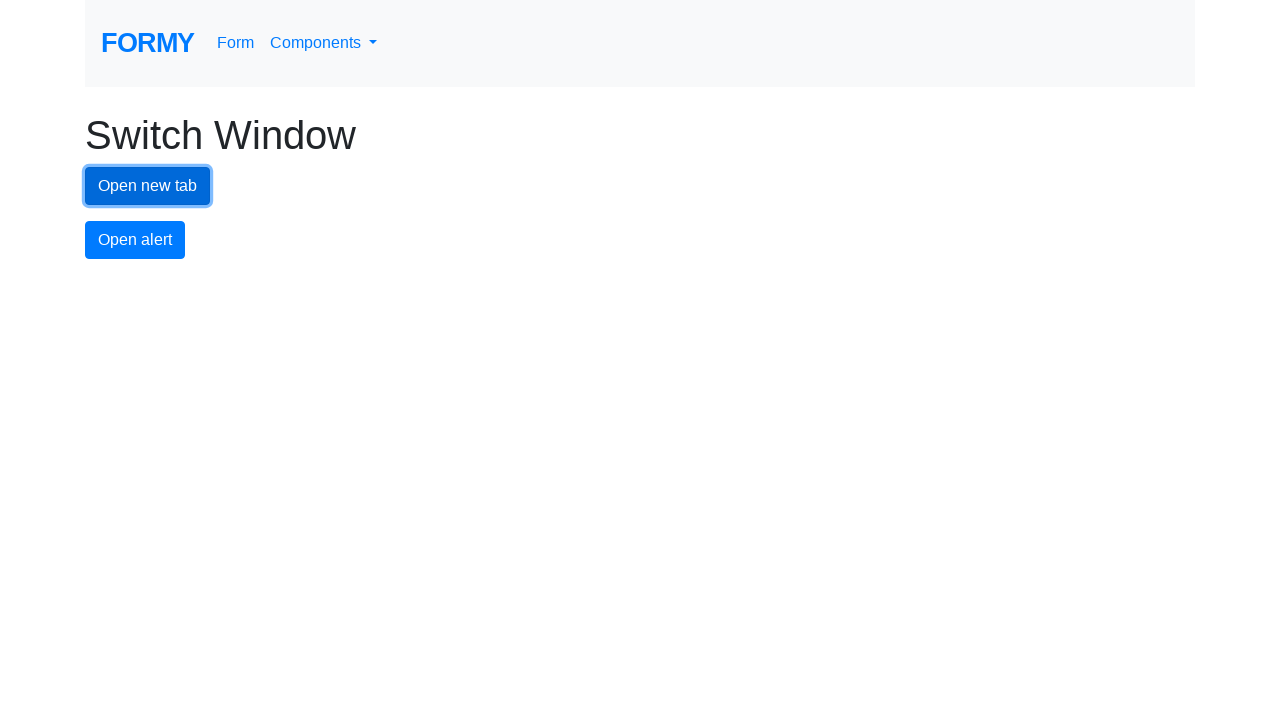